Tests alert handling by triggering an alert, accepting it, and then filling a text area

Starting URL: https://omayo.blogspot.com/

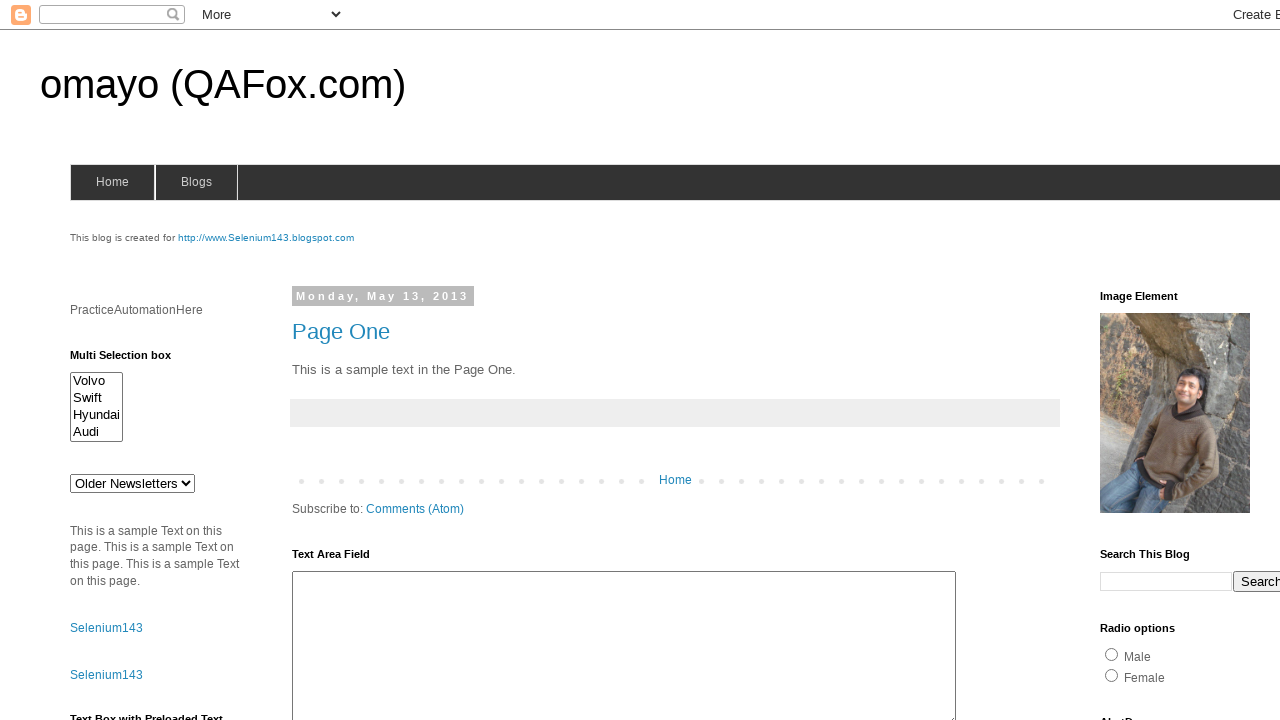

Clicked button to trigger alert at (1154, 361) on #alert1
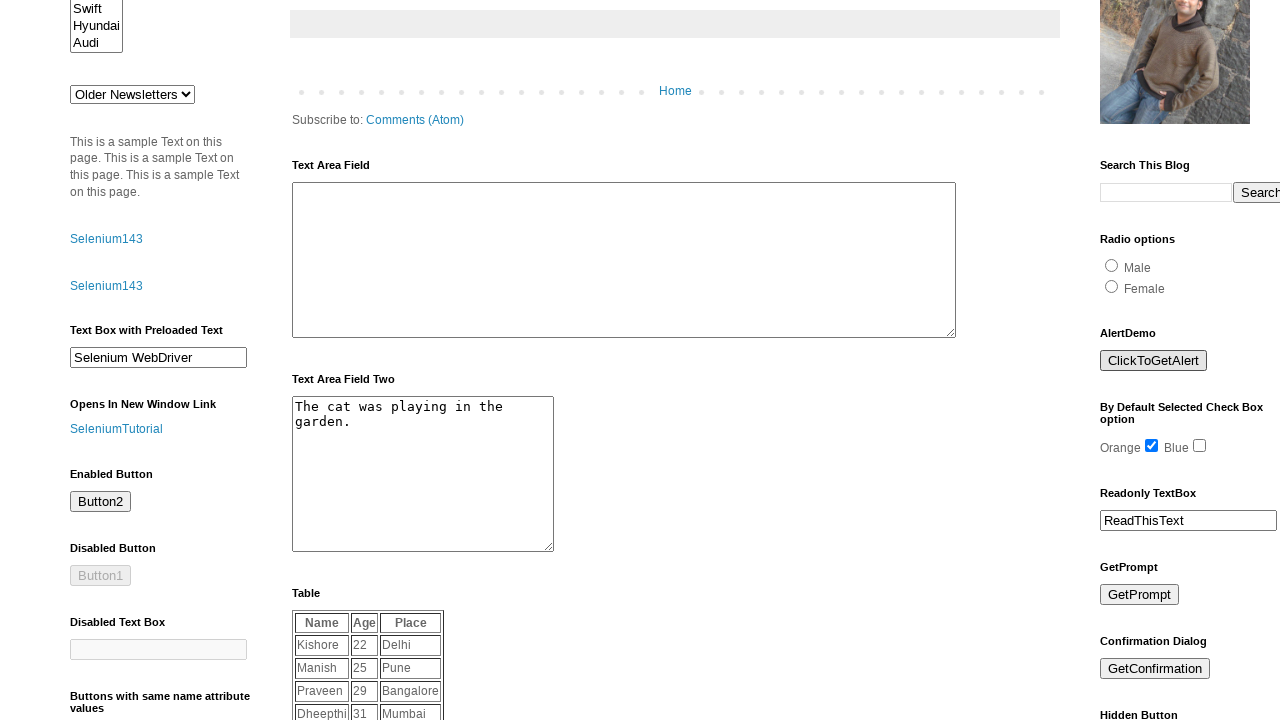

Set up dialog handler to accept alerts
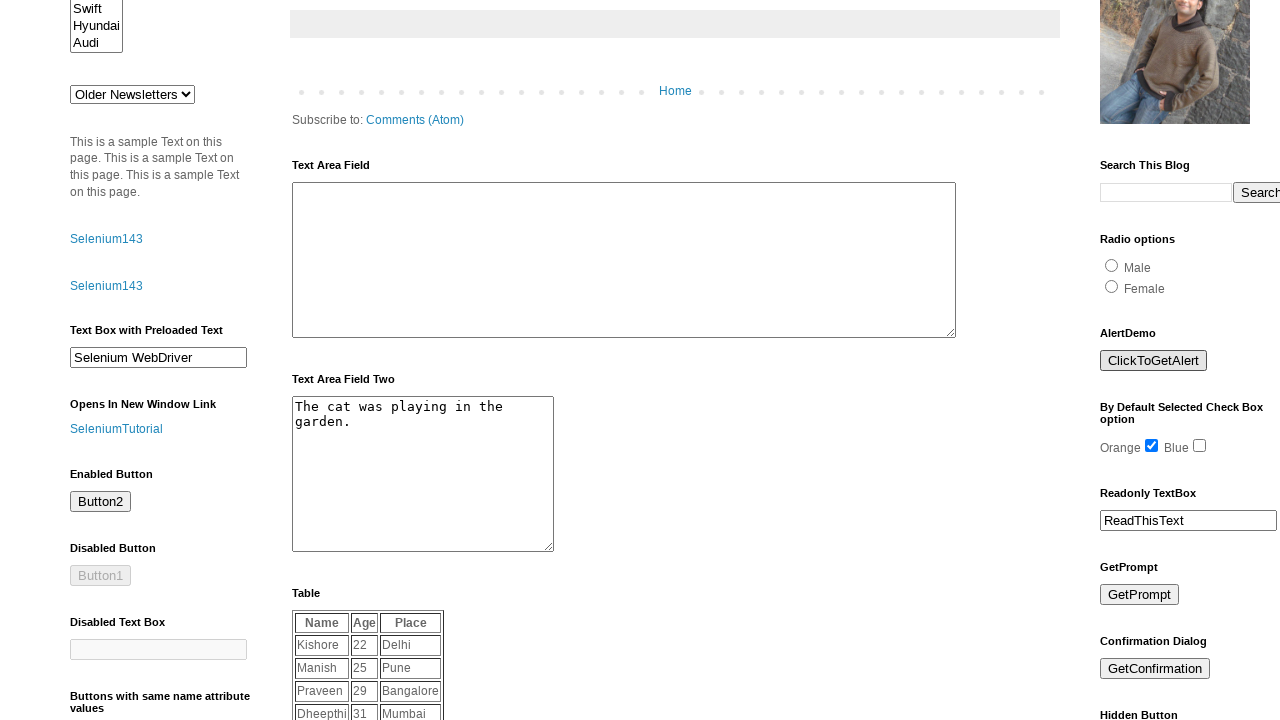

Filled text area with 'test' after alert was accepted on #ta1
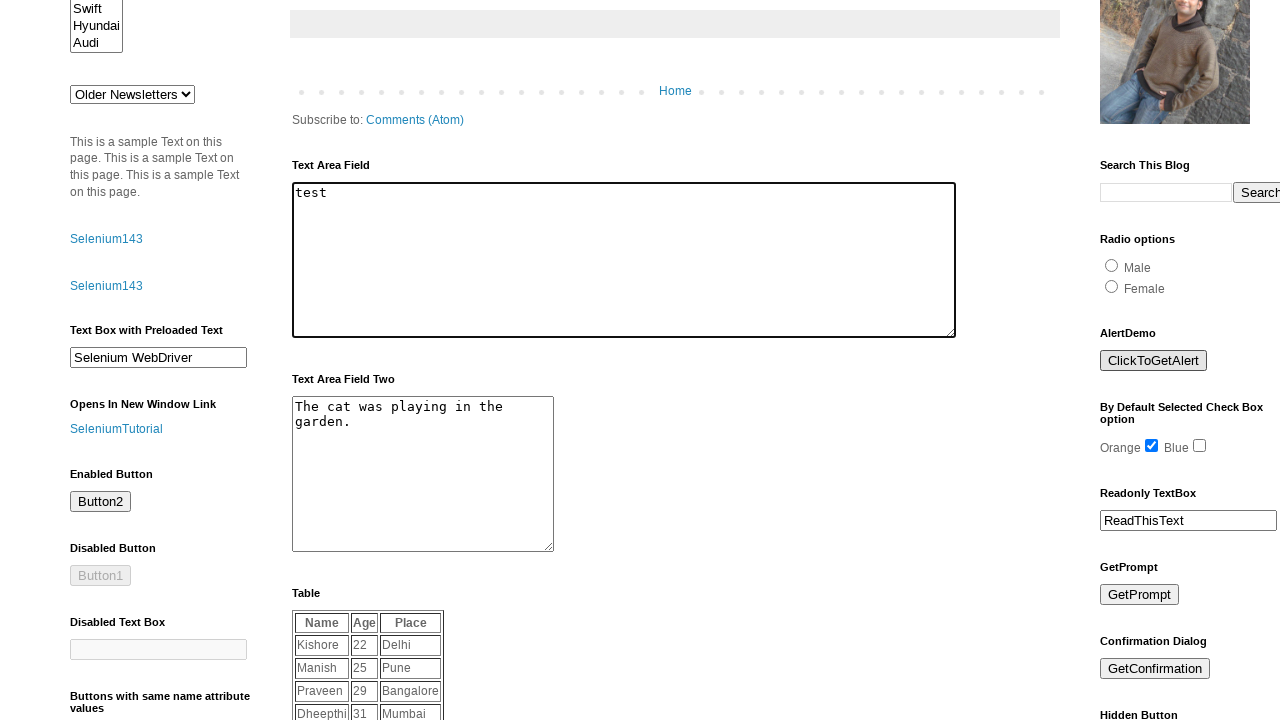

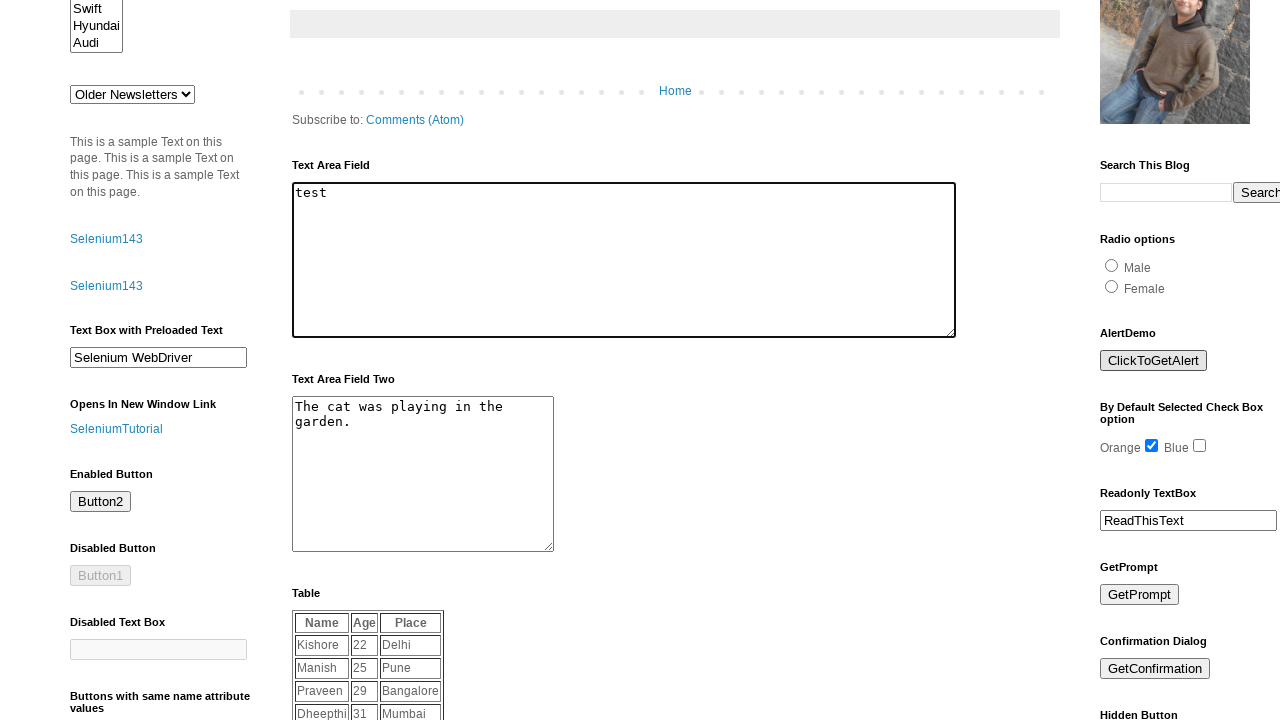